Tests navigation through the Pen Island website by clicking on various menu links including Wood, Plastic, Samples, Testimonials, and FAQ sections.

Starting URL: https://penisland.net/

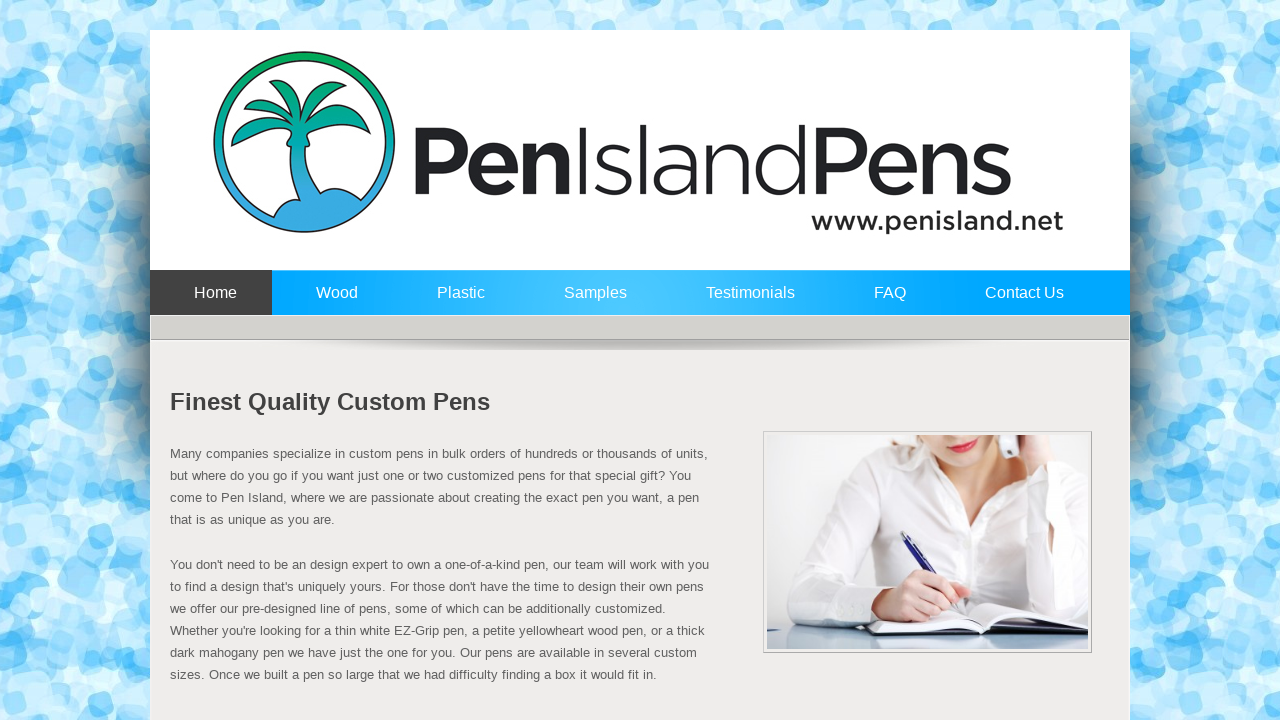

Set viewport size to 786x824
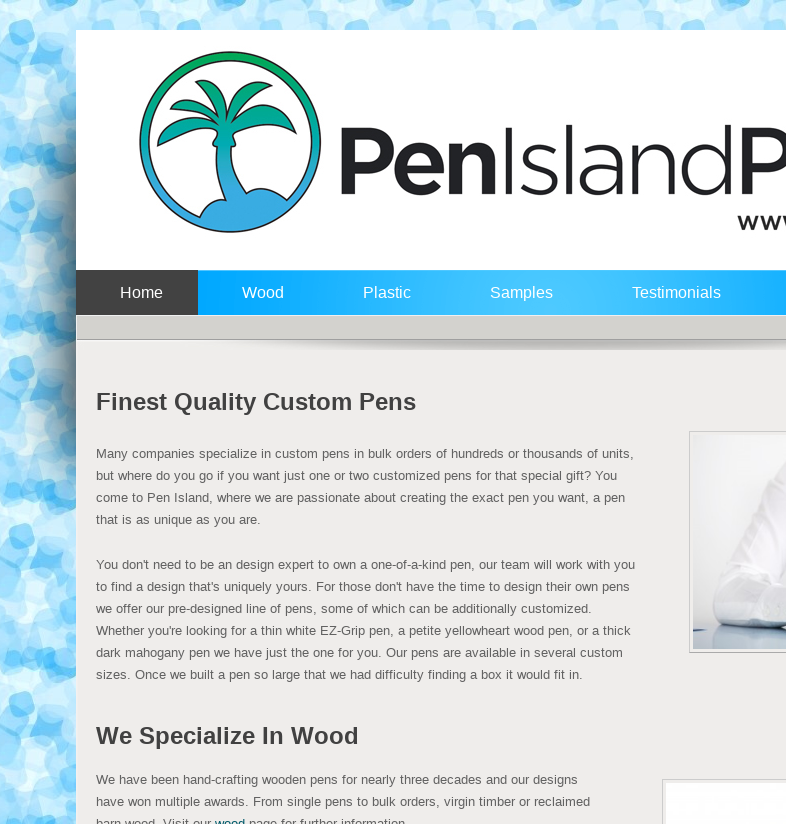

Clicked on Wood menu link at (258, 302) on a:text('Wood')
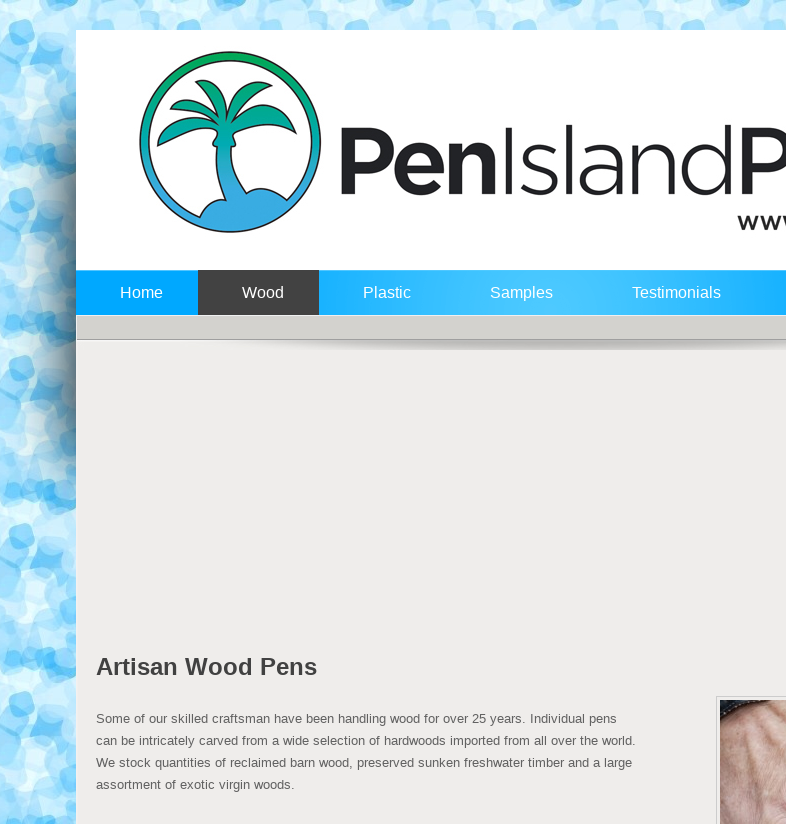

Clicked on Plastic menu link at (382, 302) on a:text('Plastic')
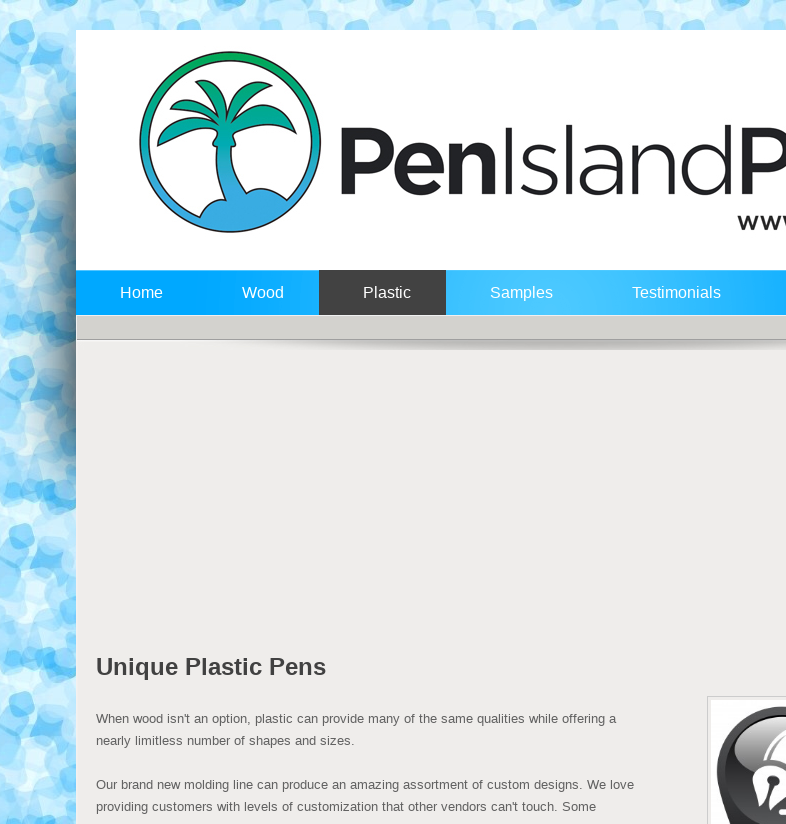

Clicked on Samples menu link at (517, 302) on a:text('Samples')
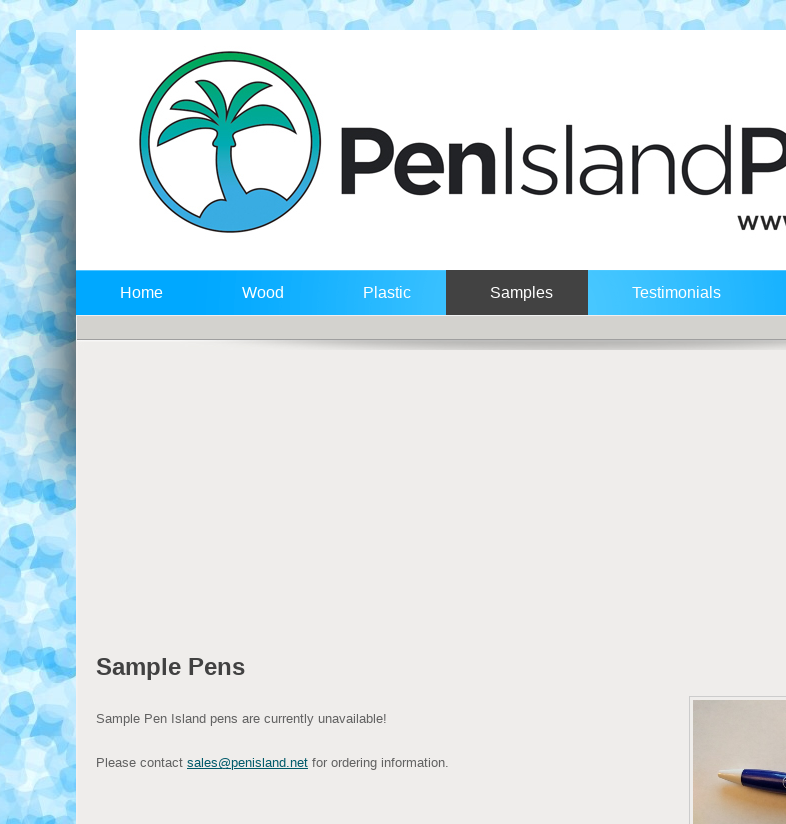

Clicked on Testimonials menu link at (672, 302) on a:text('Testimonials')
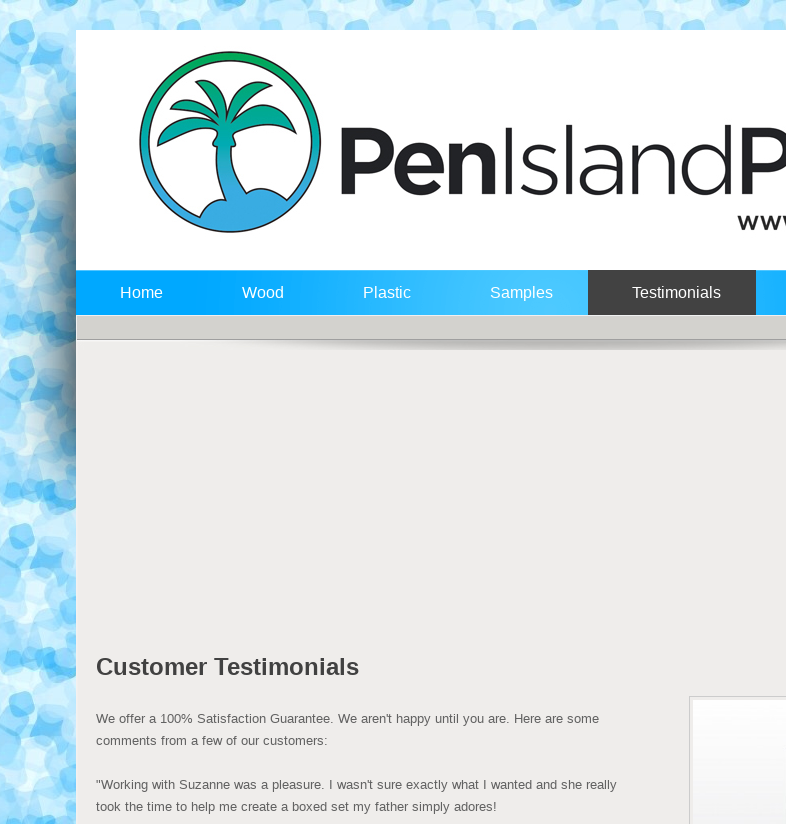

Clicked on FAQ menu link at (730, 302) on a:text('FAQ')
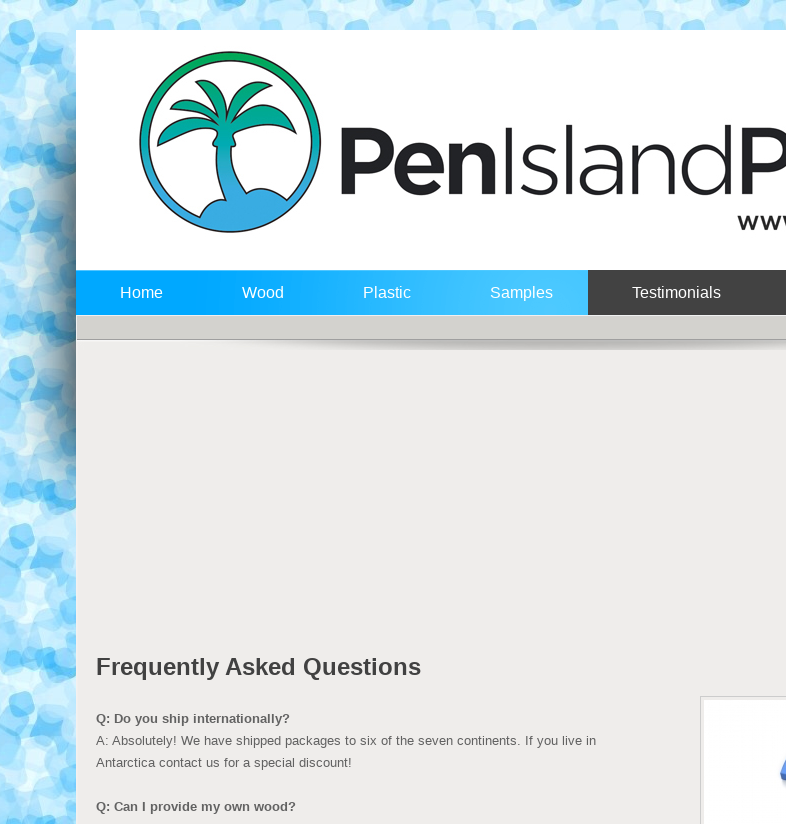

Clicked on Testimonials menu link again at (672, 302) on a:text('Testimonials')
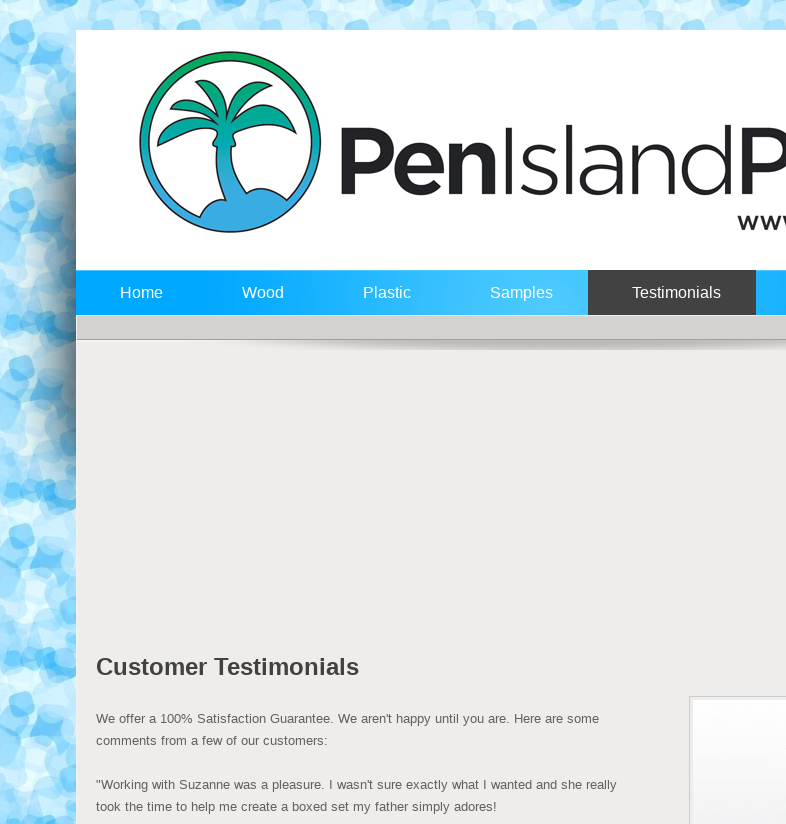

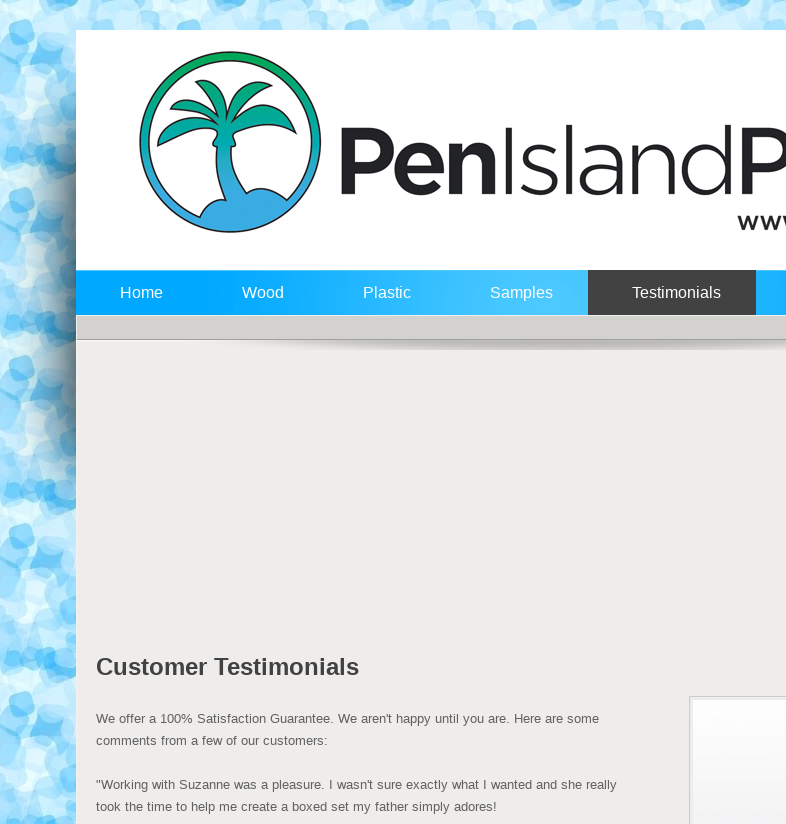